Tests autocomplete dropdown functionality by typing partial text and selecting a suggestion from the dropdown

Starting URL: https://rahulshettyacademy.com/AutomationPractice/

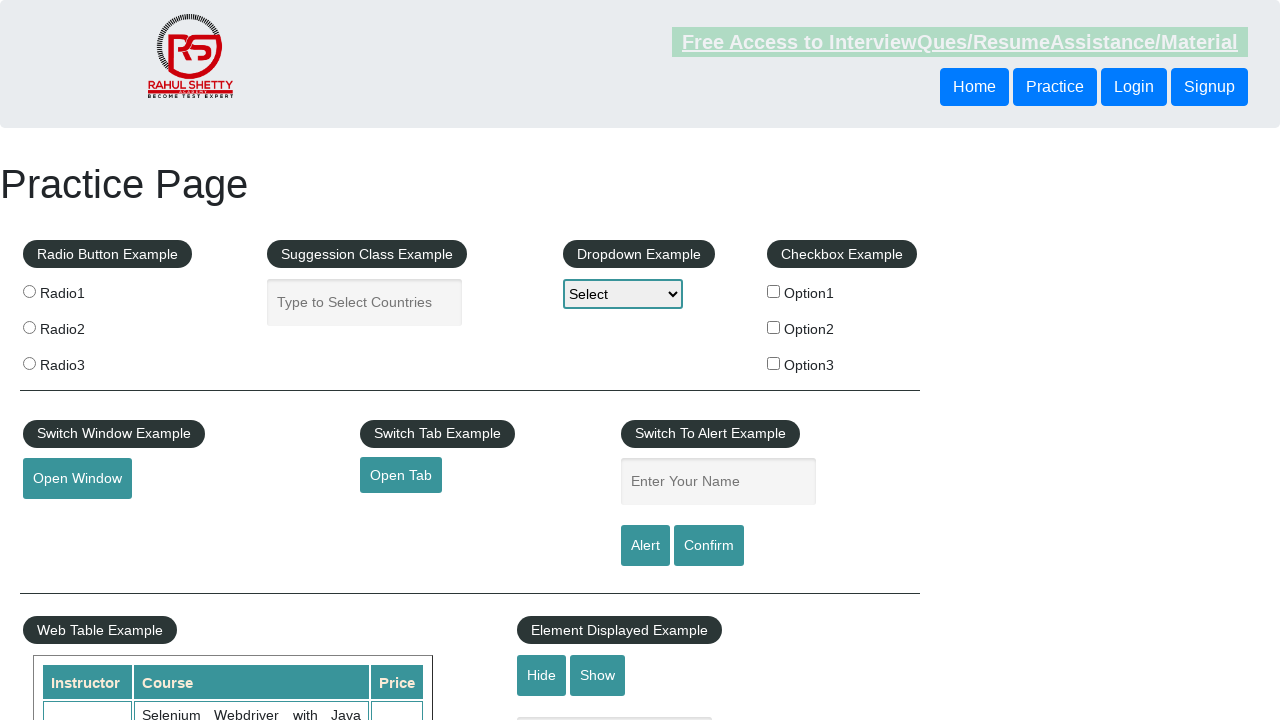

Clicked on the autocomplete field at (365, 302) on #autocomplete
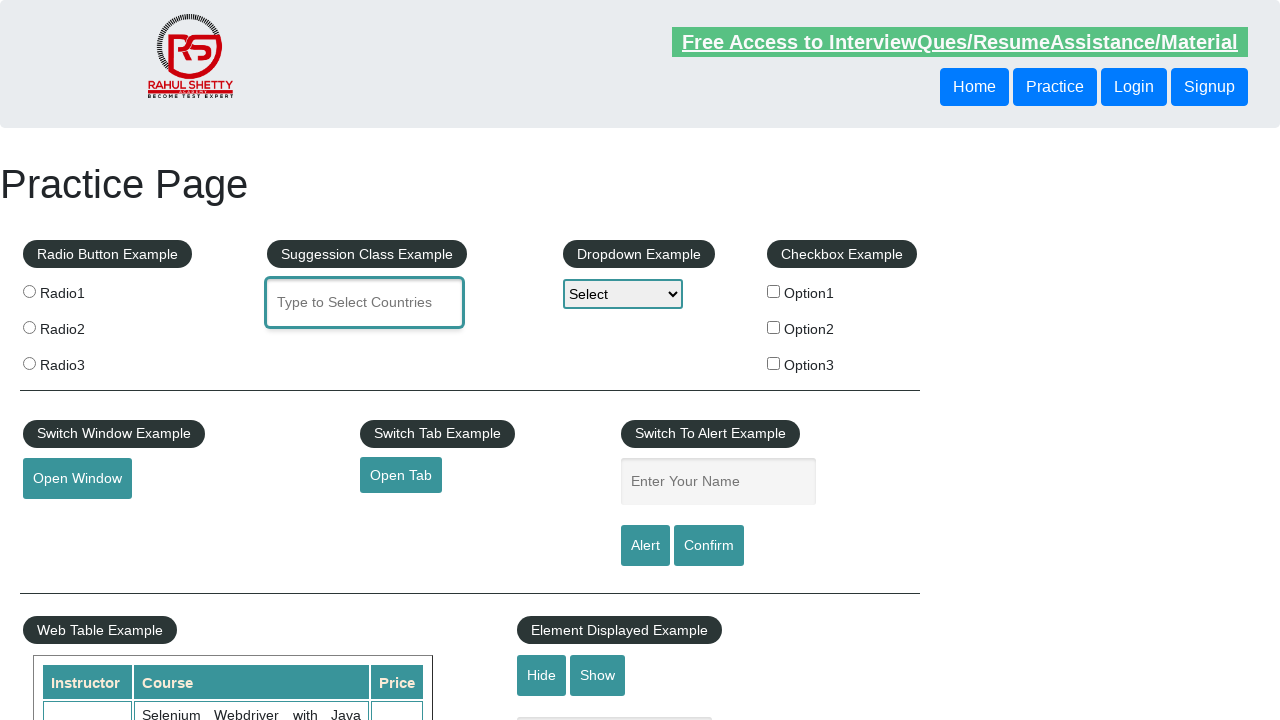

Typed 'Uni' into autocomplete field to trigger suggestions on #autocomplete
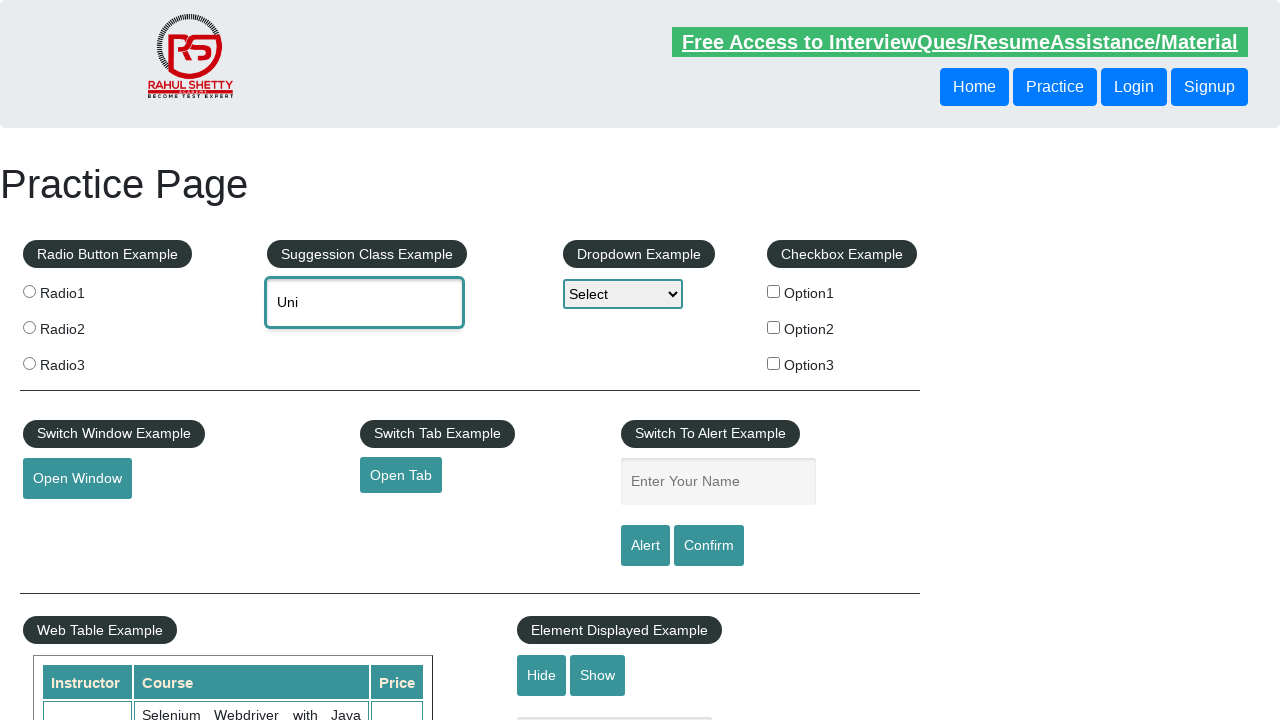

Selected 'United States (USA)' from autocomplete dropdown at (409, 492) on xpath=//li/div[text()='United States (USA)']
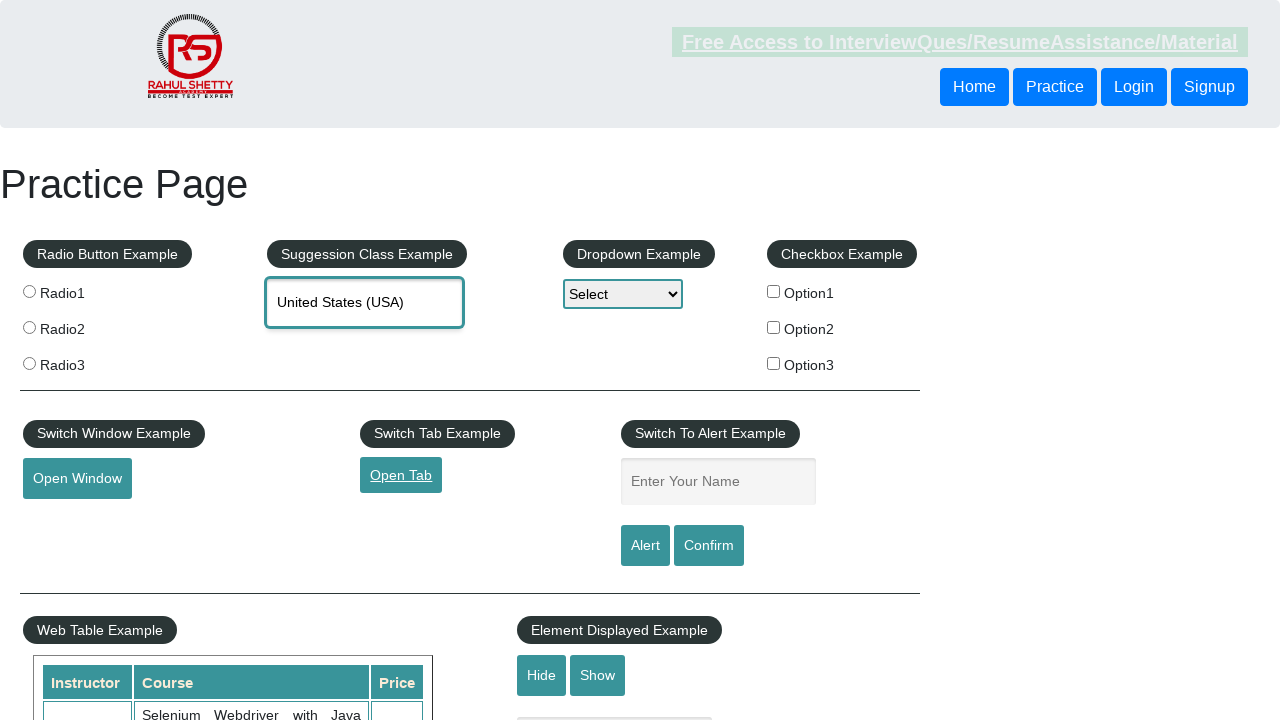

Verified that autocomplete field contains 'United States (USA)'
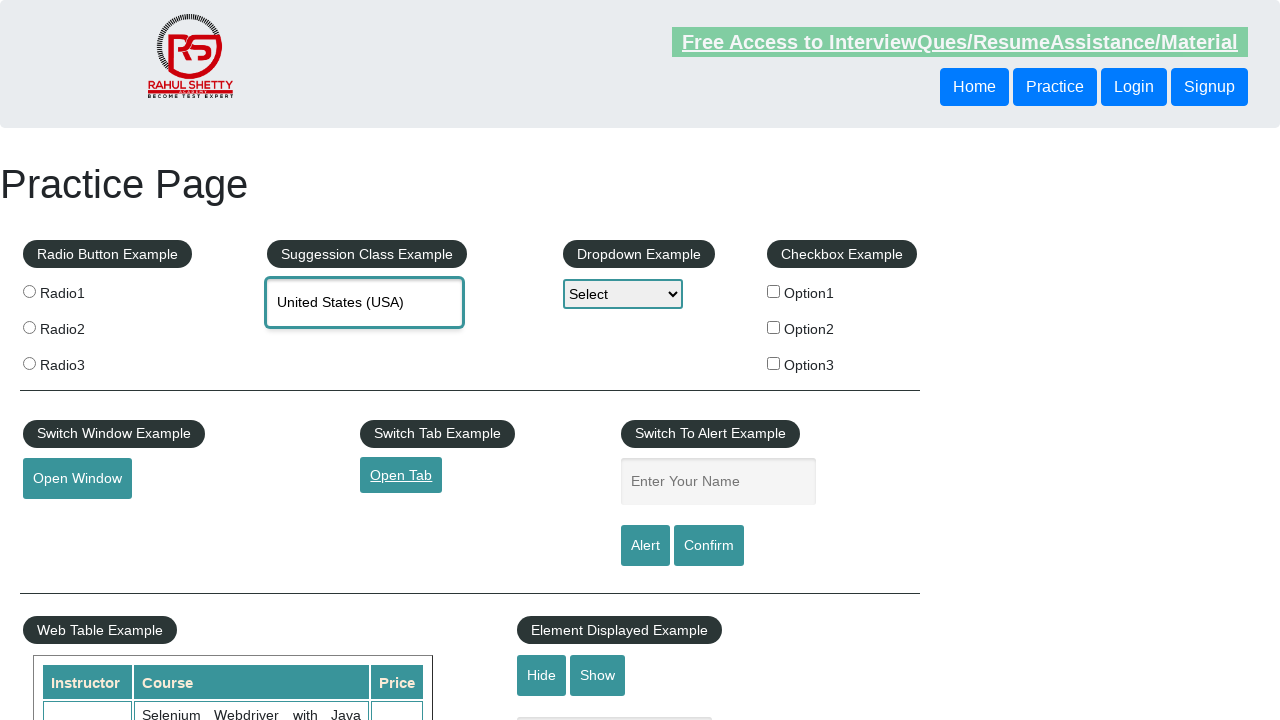

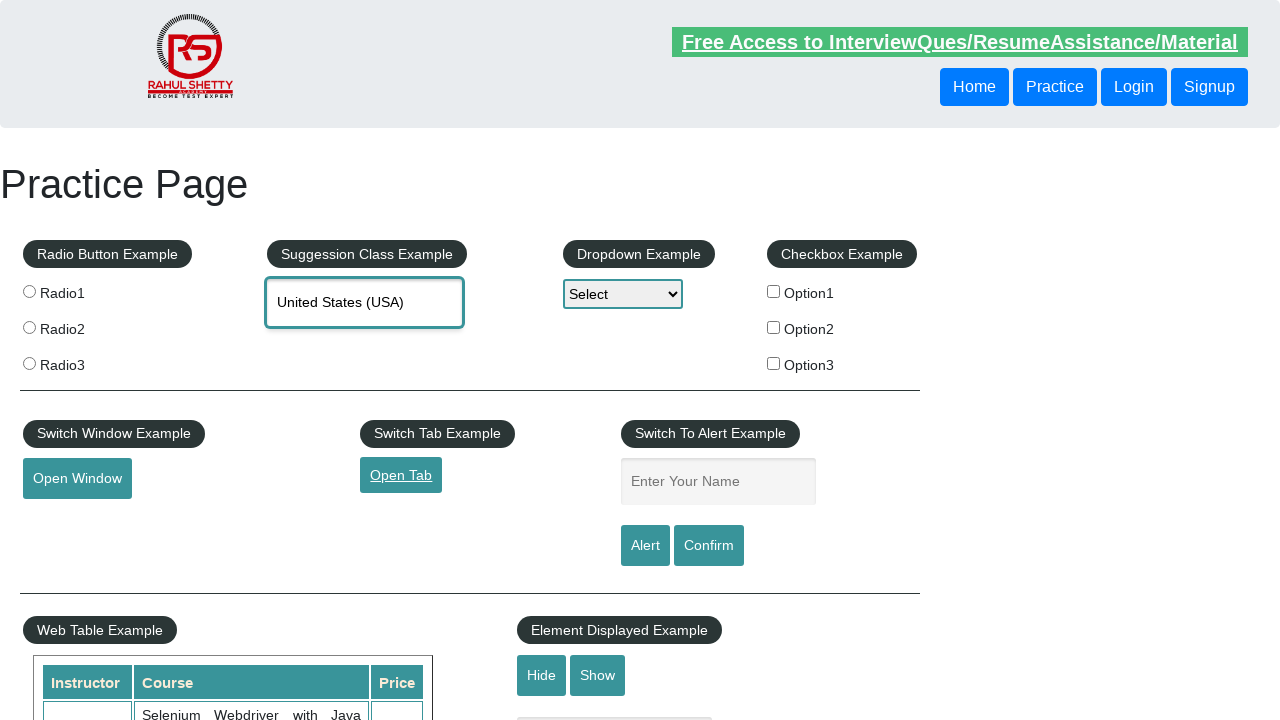